Tests dynamic loading Example 1 where an element is hidden on the page and becomes visible after clicking the Start button.

Starting URL: https://the-internet.herokuapp.com/dynamic_loading

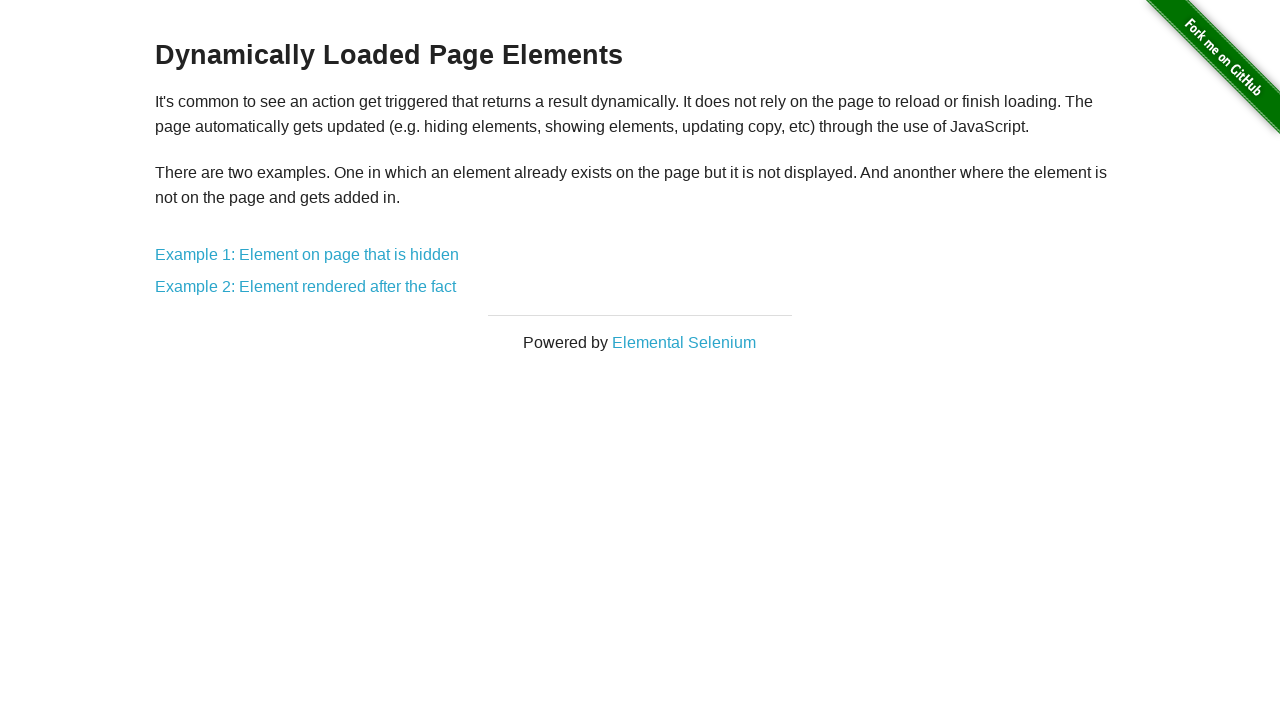

Waited for h3 header to load on Dynamic Loading page
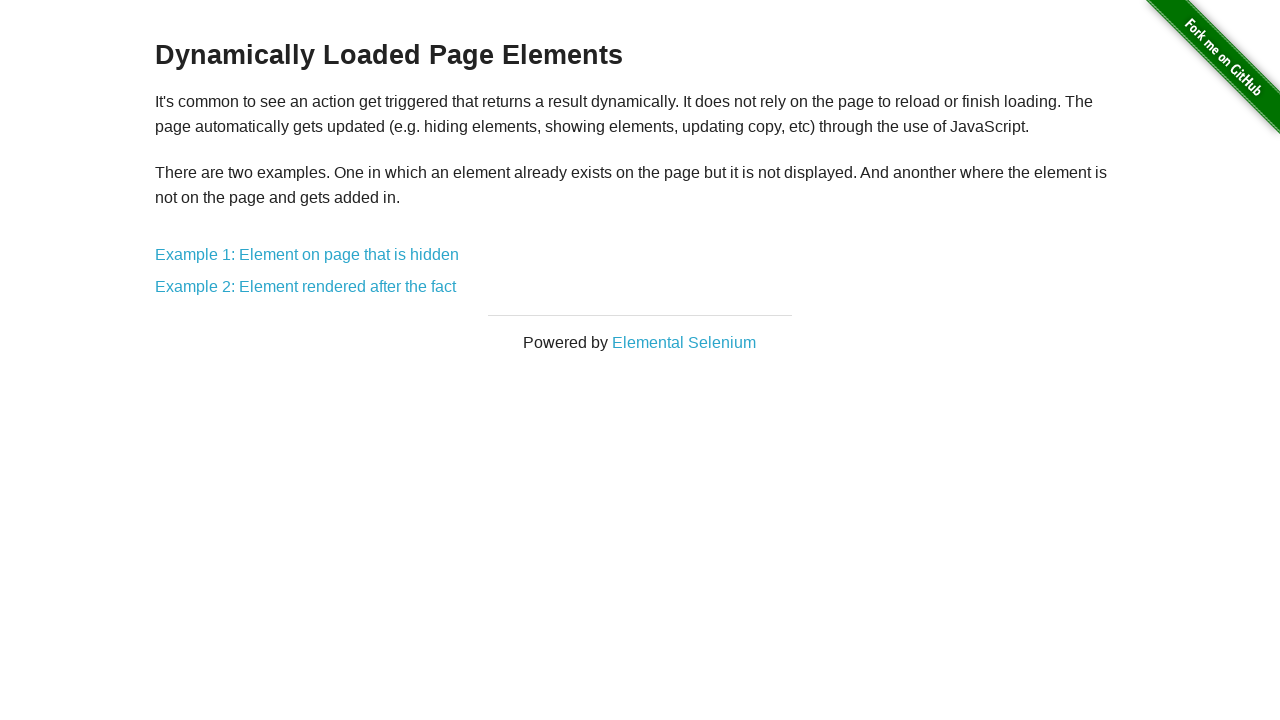

Retrieved h3 header text content
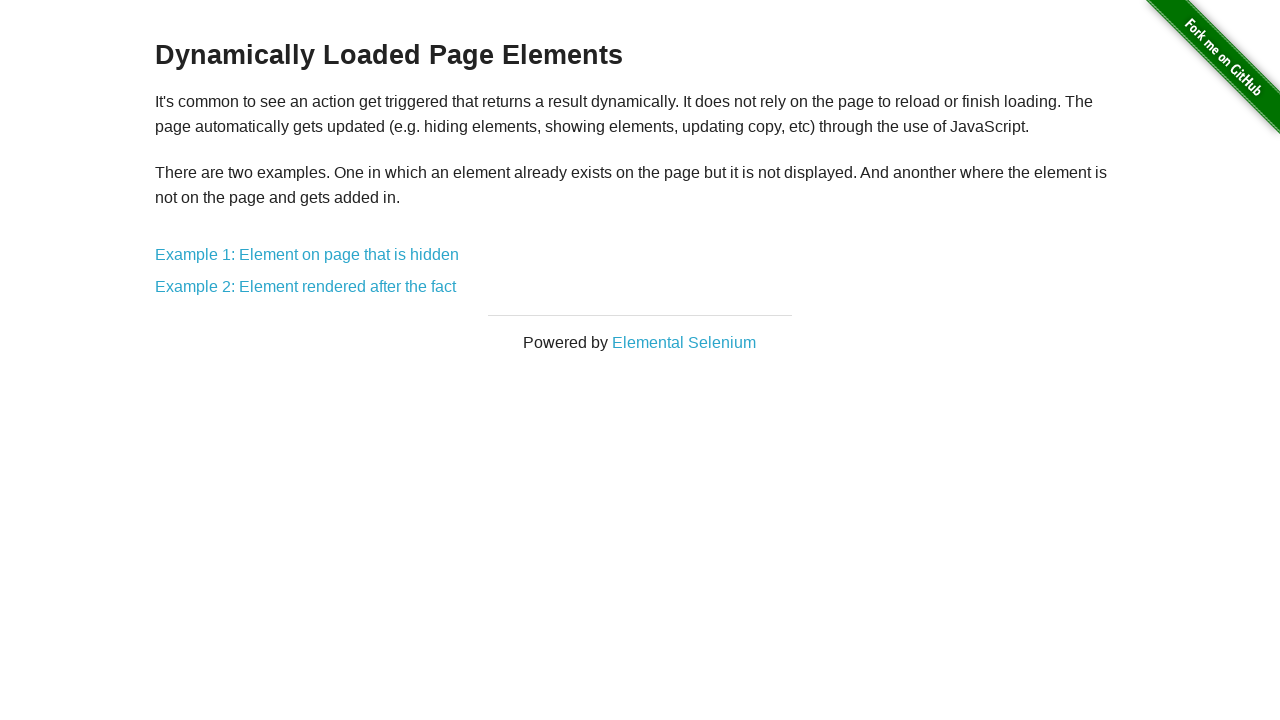

Verified page header is 'Dynamically Loaded Page Elements'
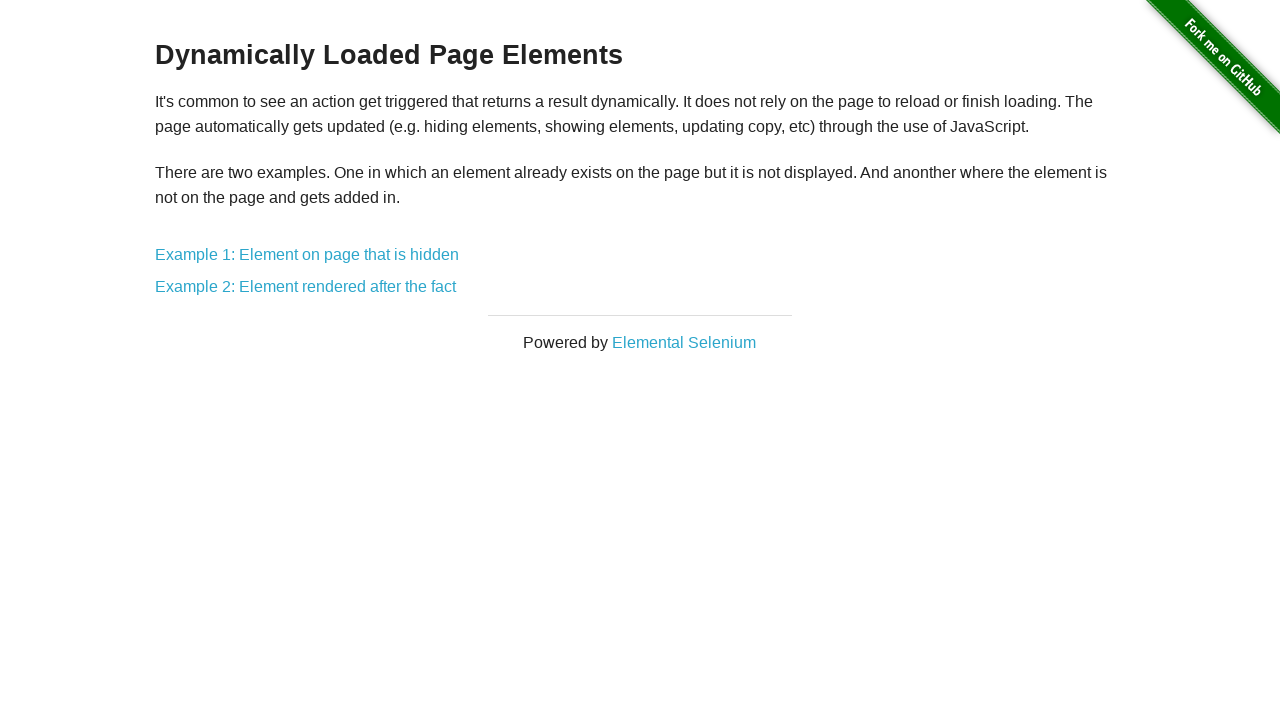

Clicked Example 1 link at (307, 255) on a[href='/dynamic_loading/1']
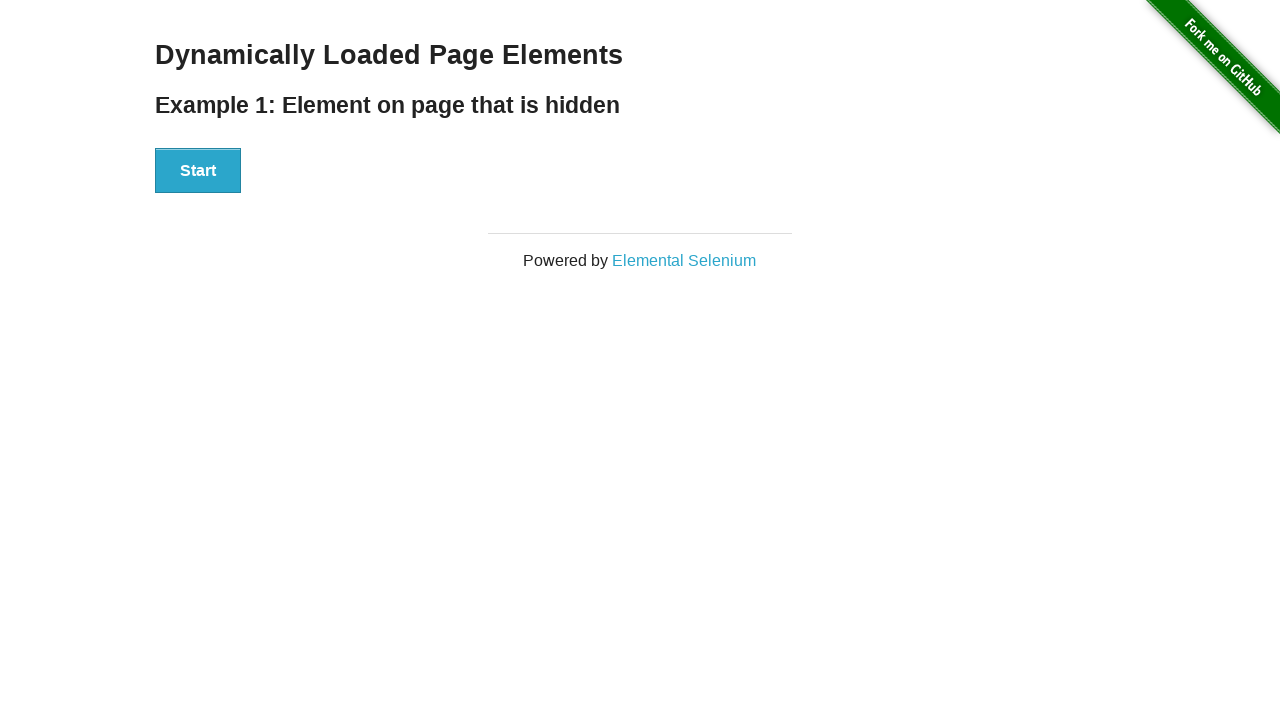

Clicked the Start button at (198, 171) on button:has-text('Start')
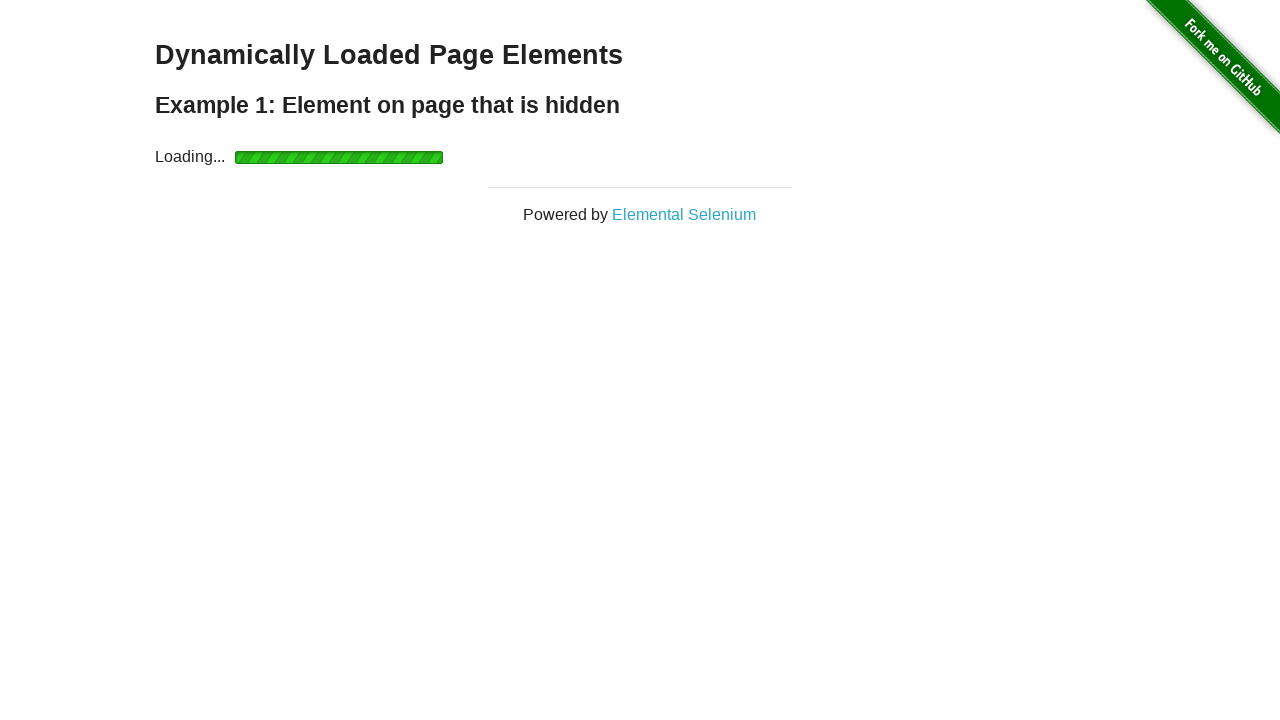

Waited for loading indicator to disappear
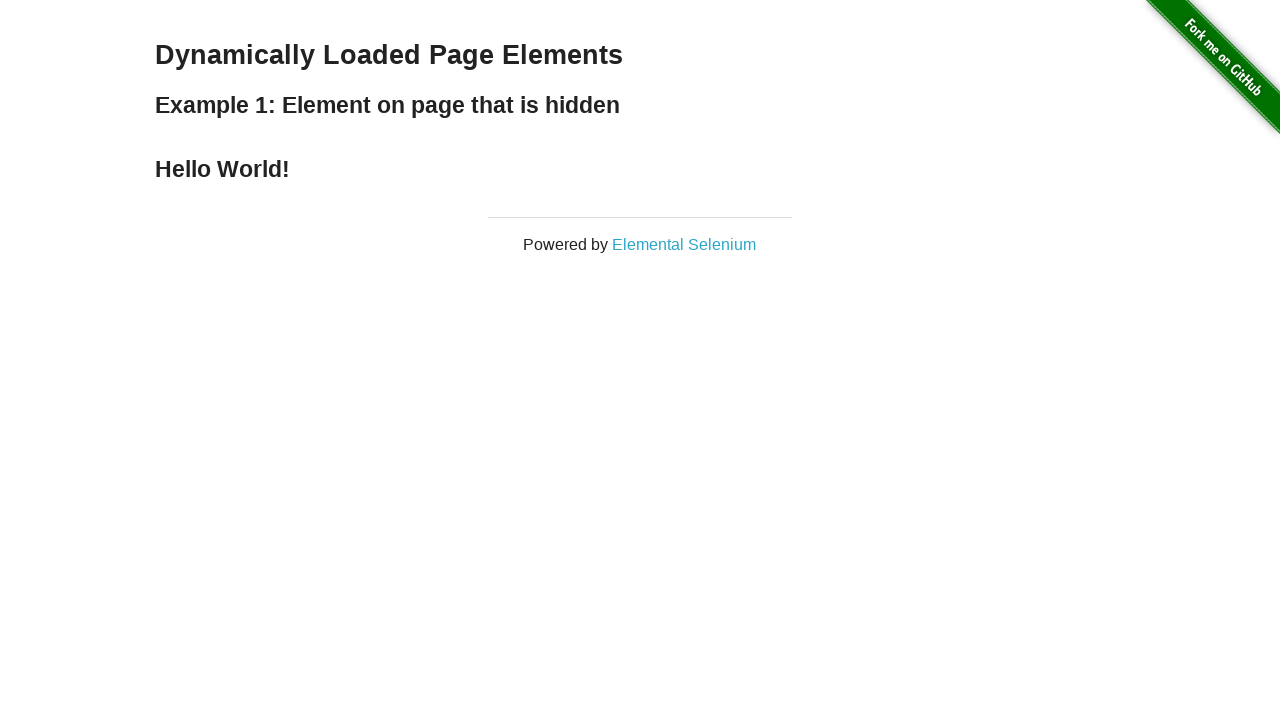

Retrieved finish text from h4 element
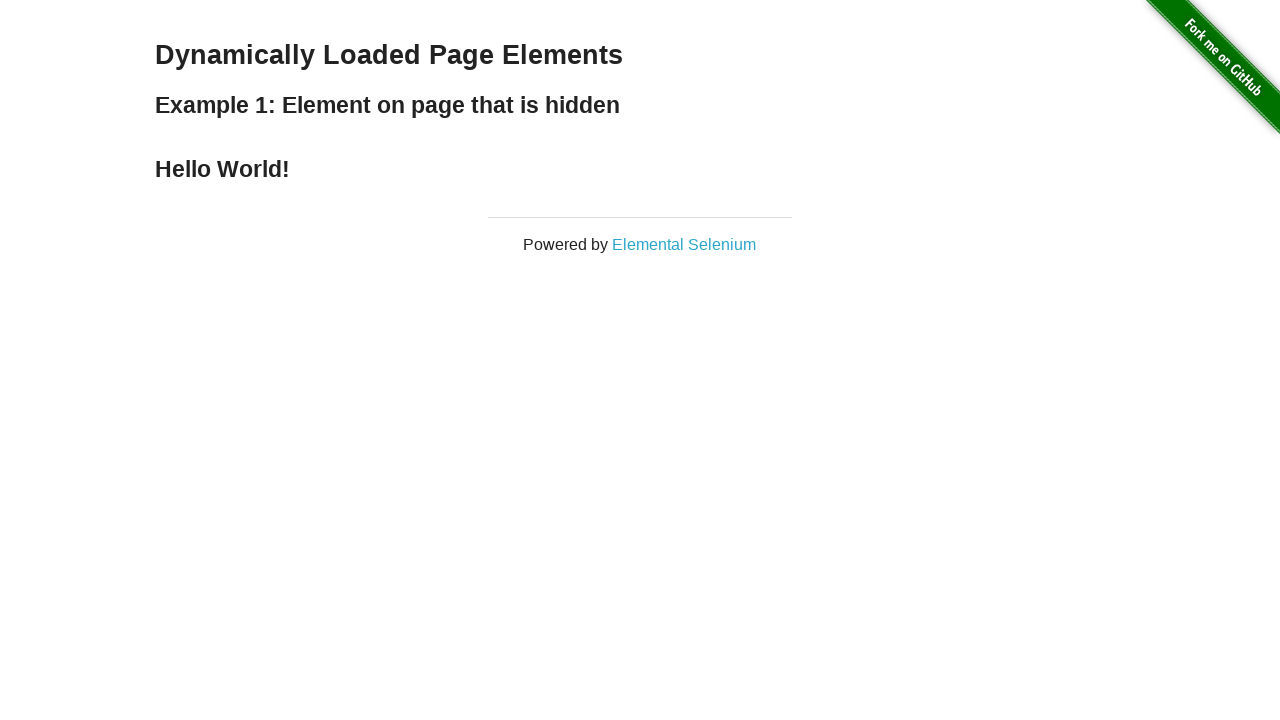

Verified finish text is 'Hello World!'
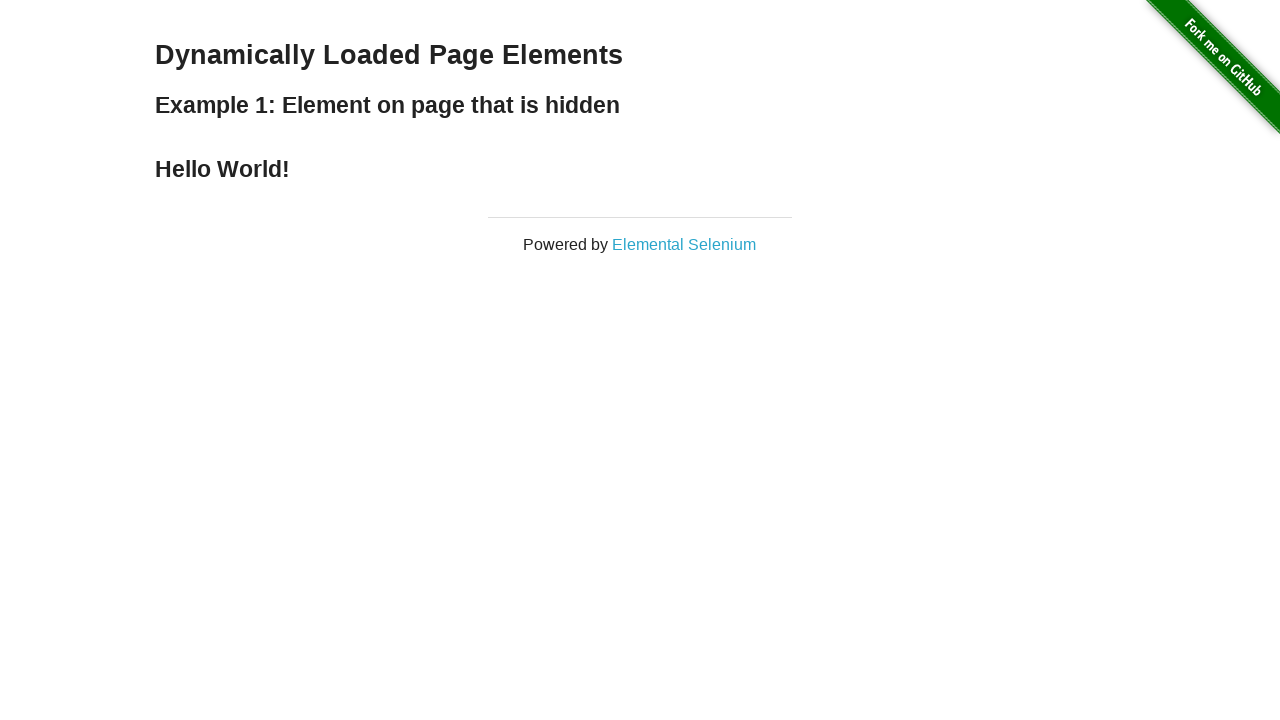

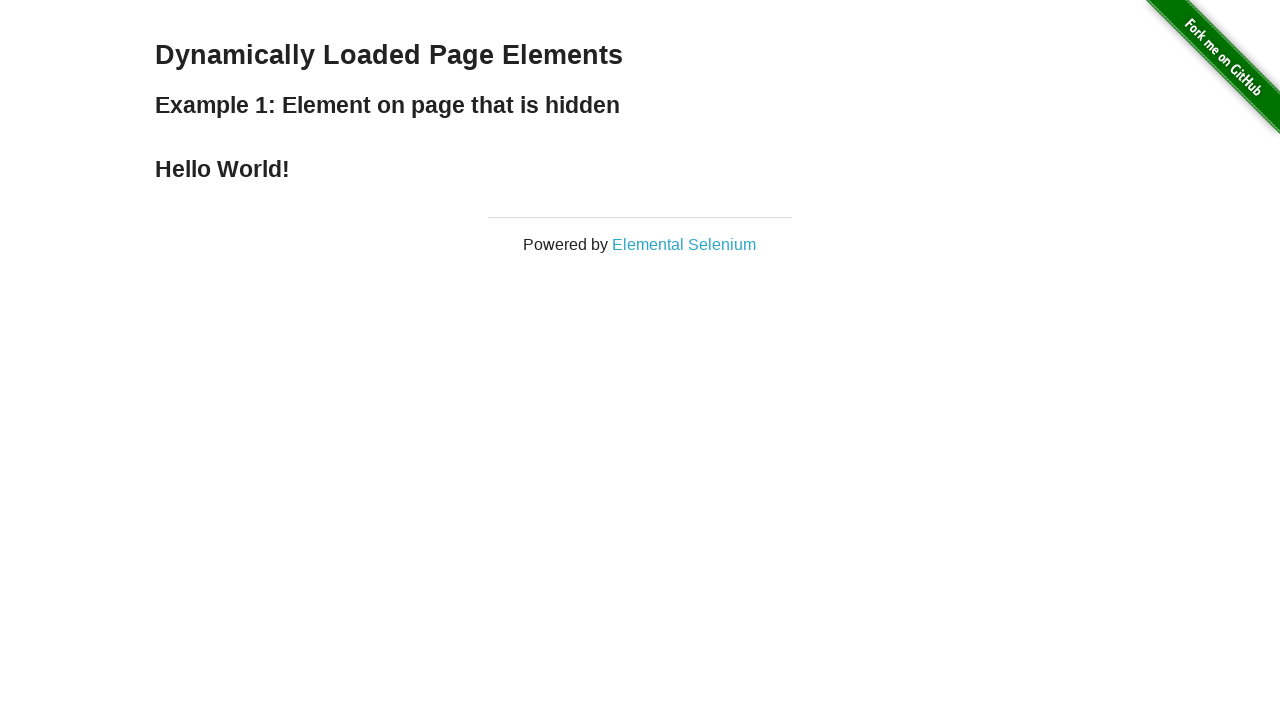